Navigates to the OrangeHRM demo site and verifies that the page title is correct by checking it equals "OrangeHRM"

Starting URL: https://opensource-demo.orangehrmlive.com/

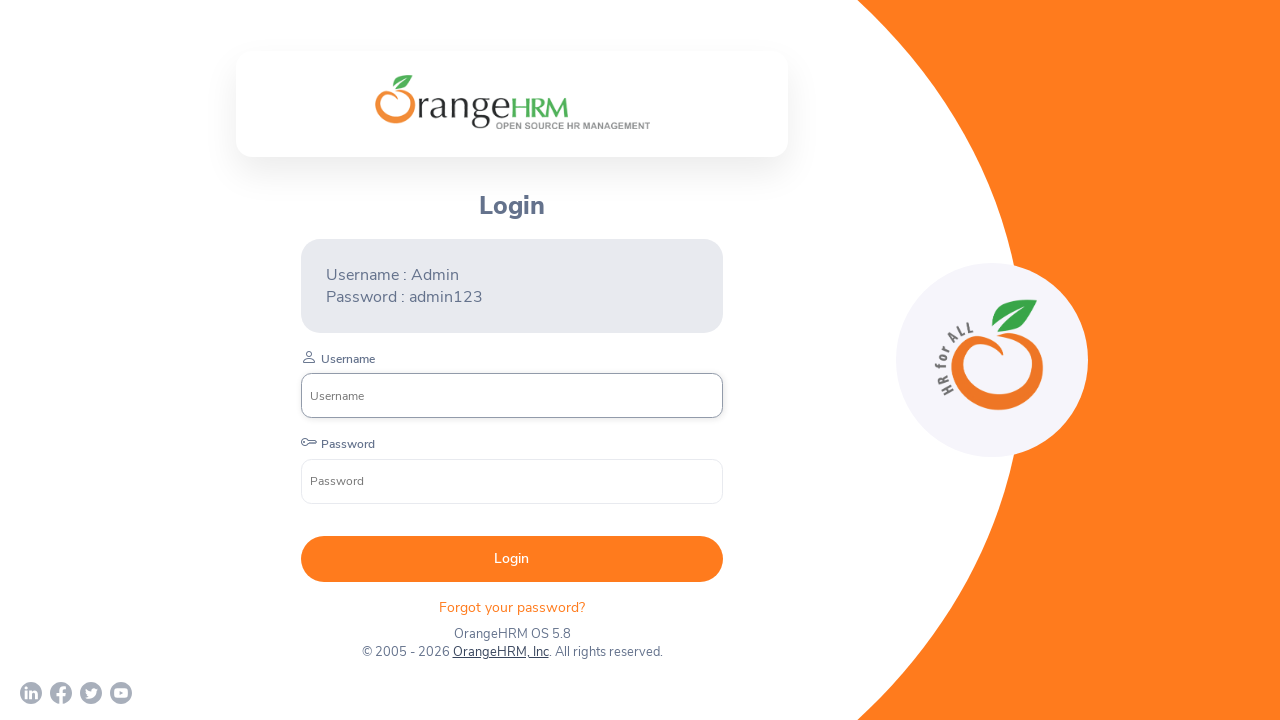

Set viewport size to 1920x1080
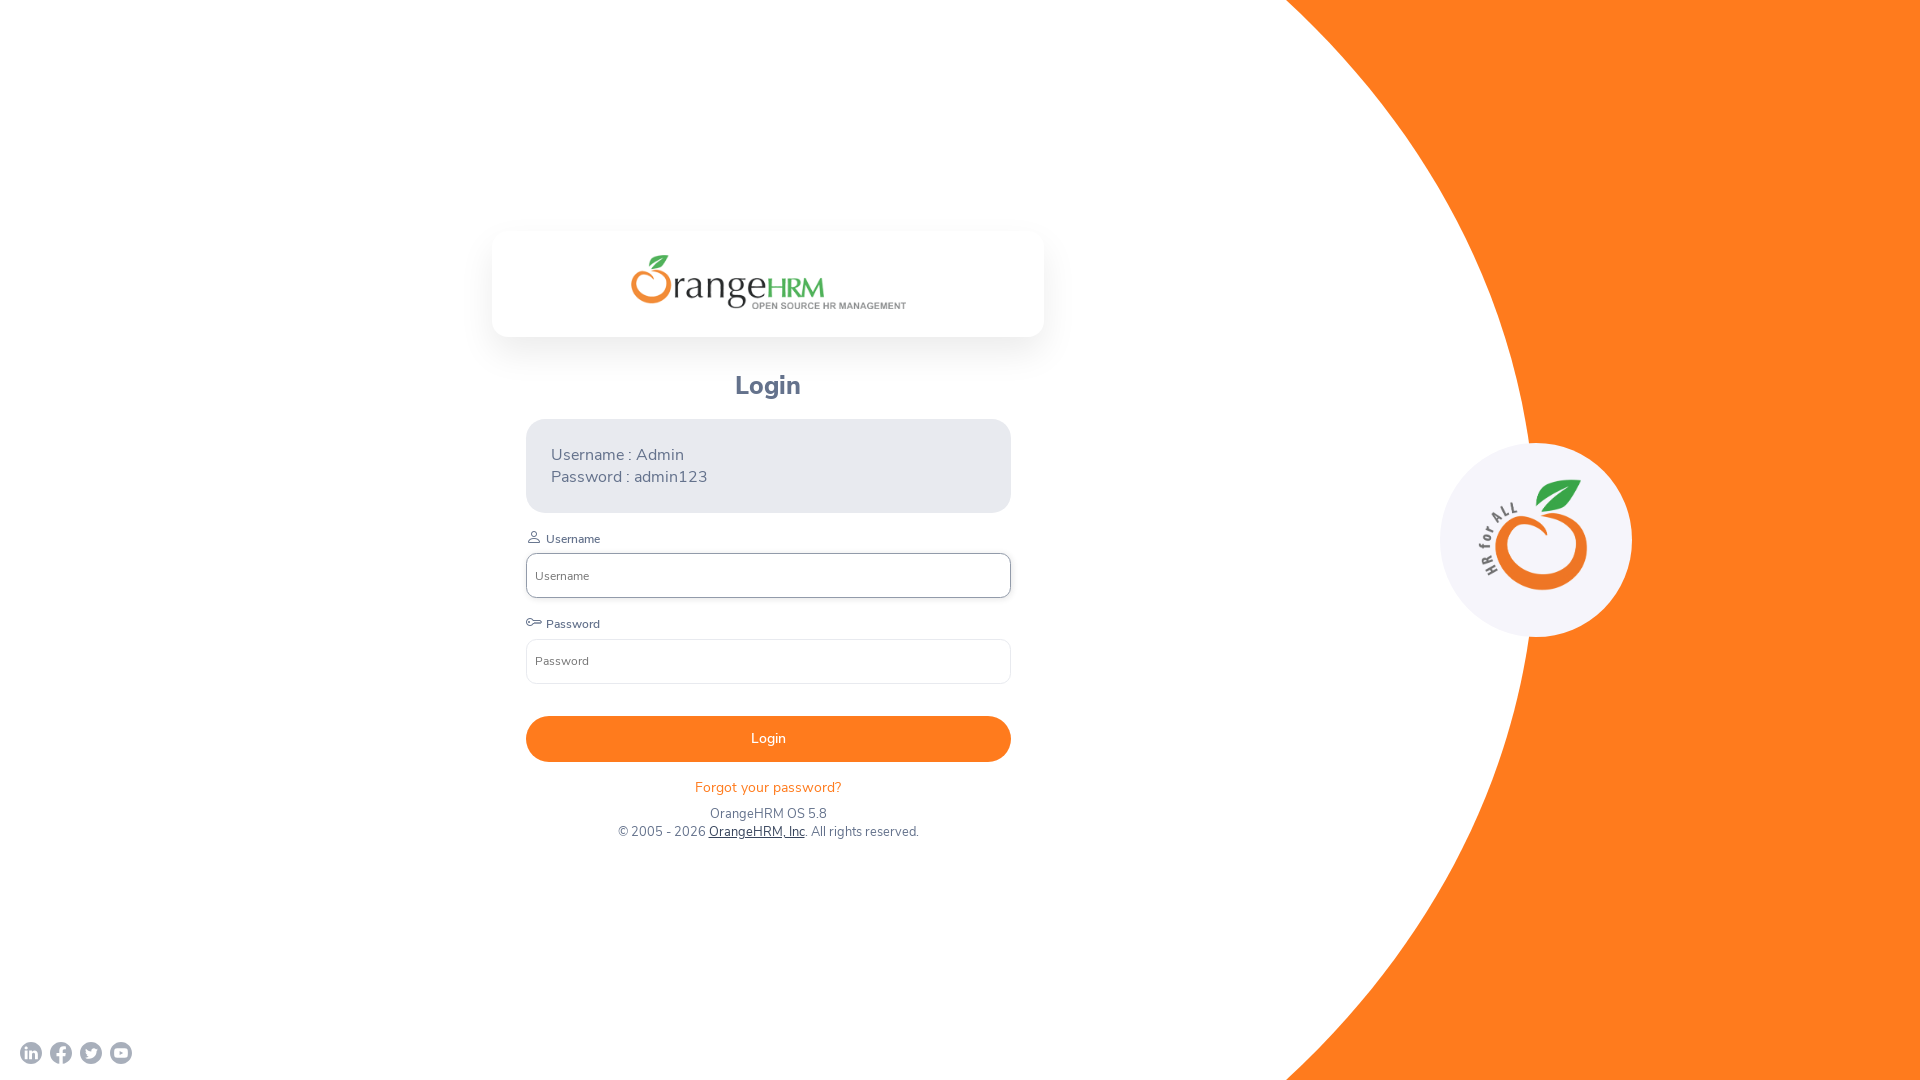

Waited for page to load (domcontentloaded state)
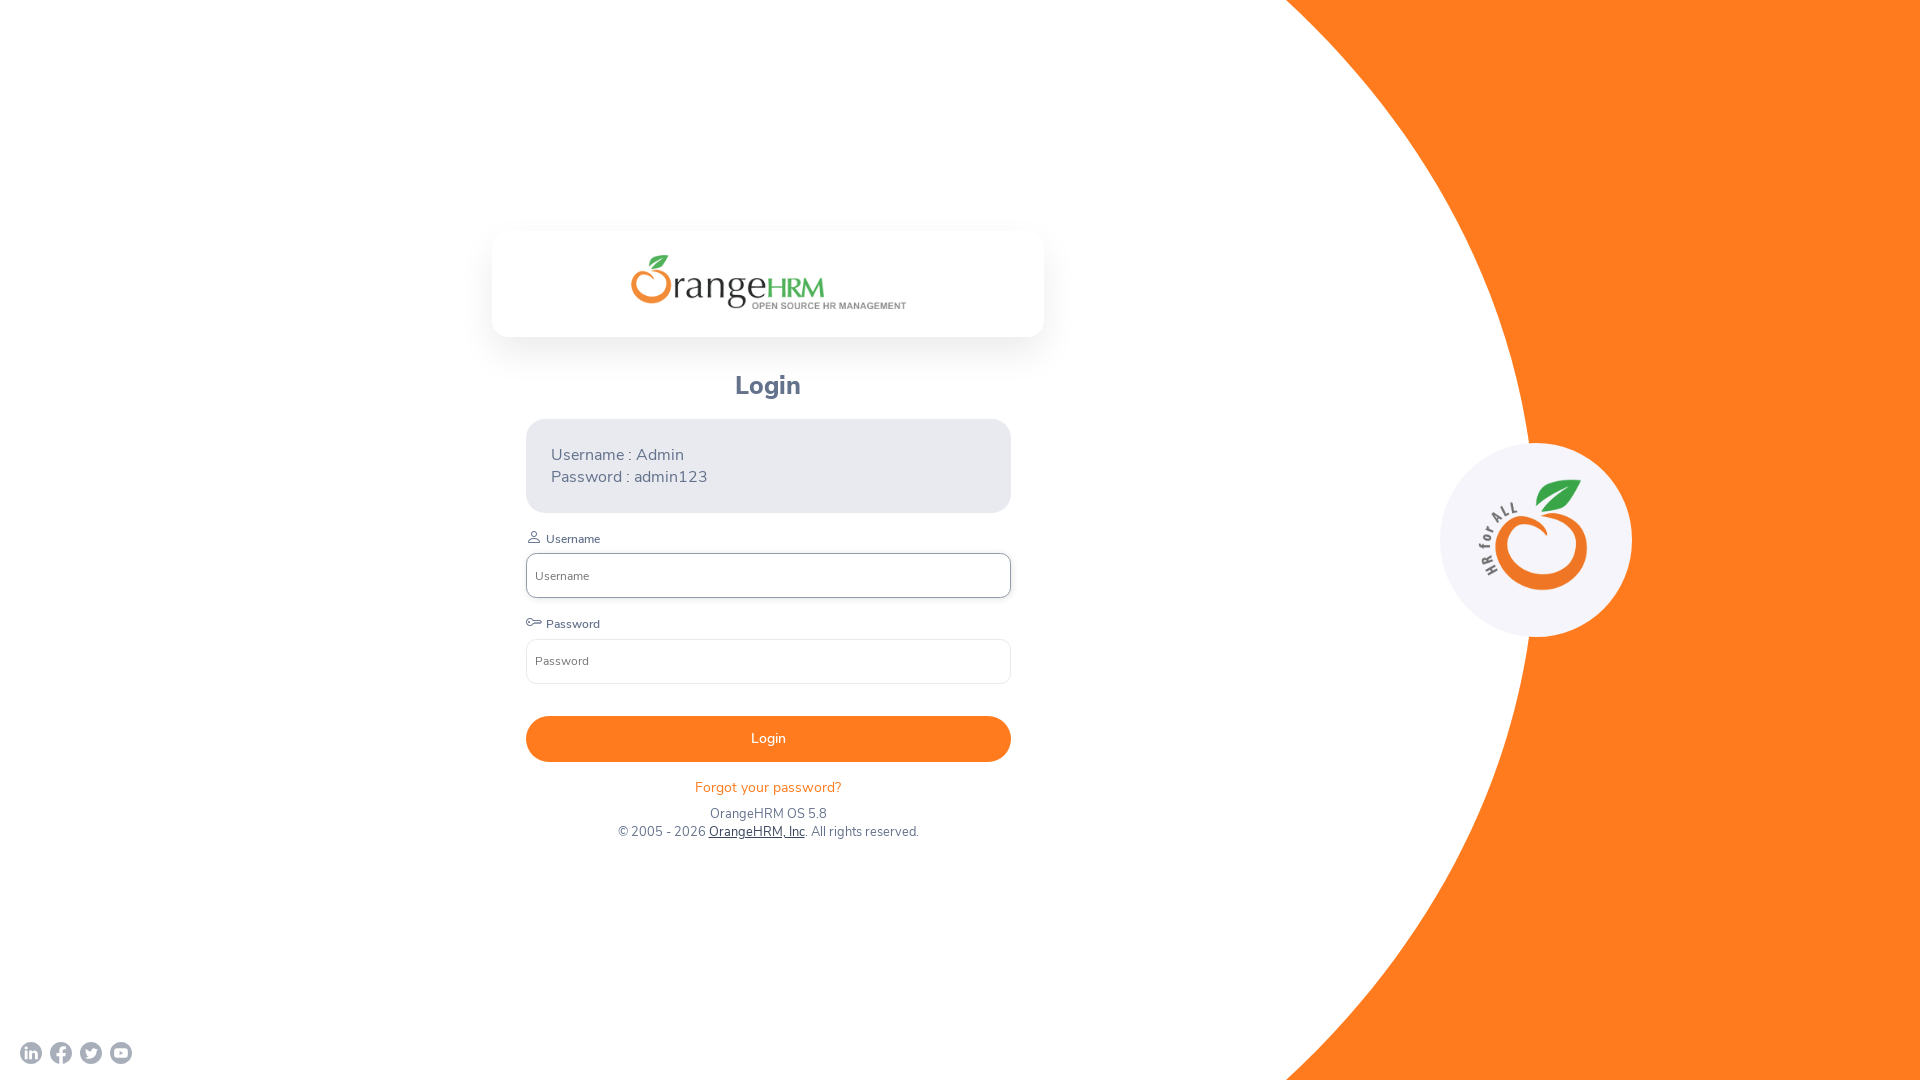

Retrieved page title: 'OrangeHRM'
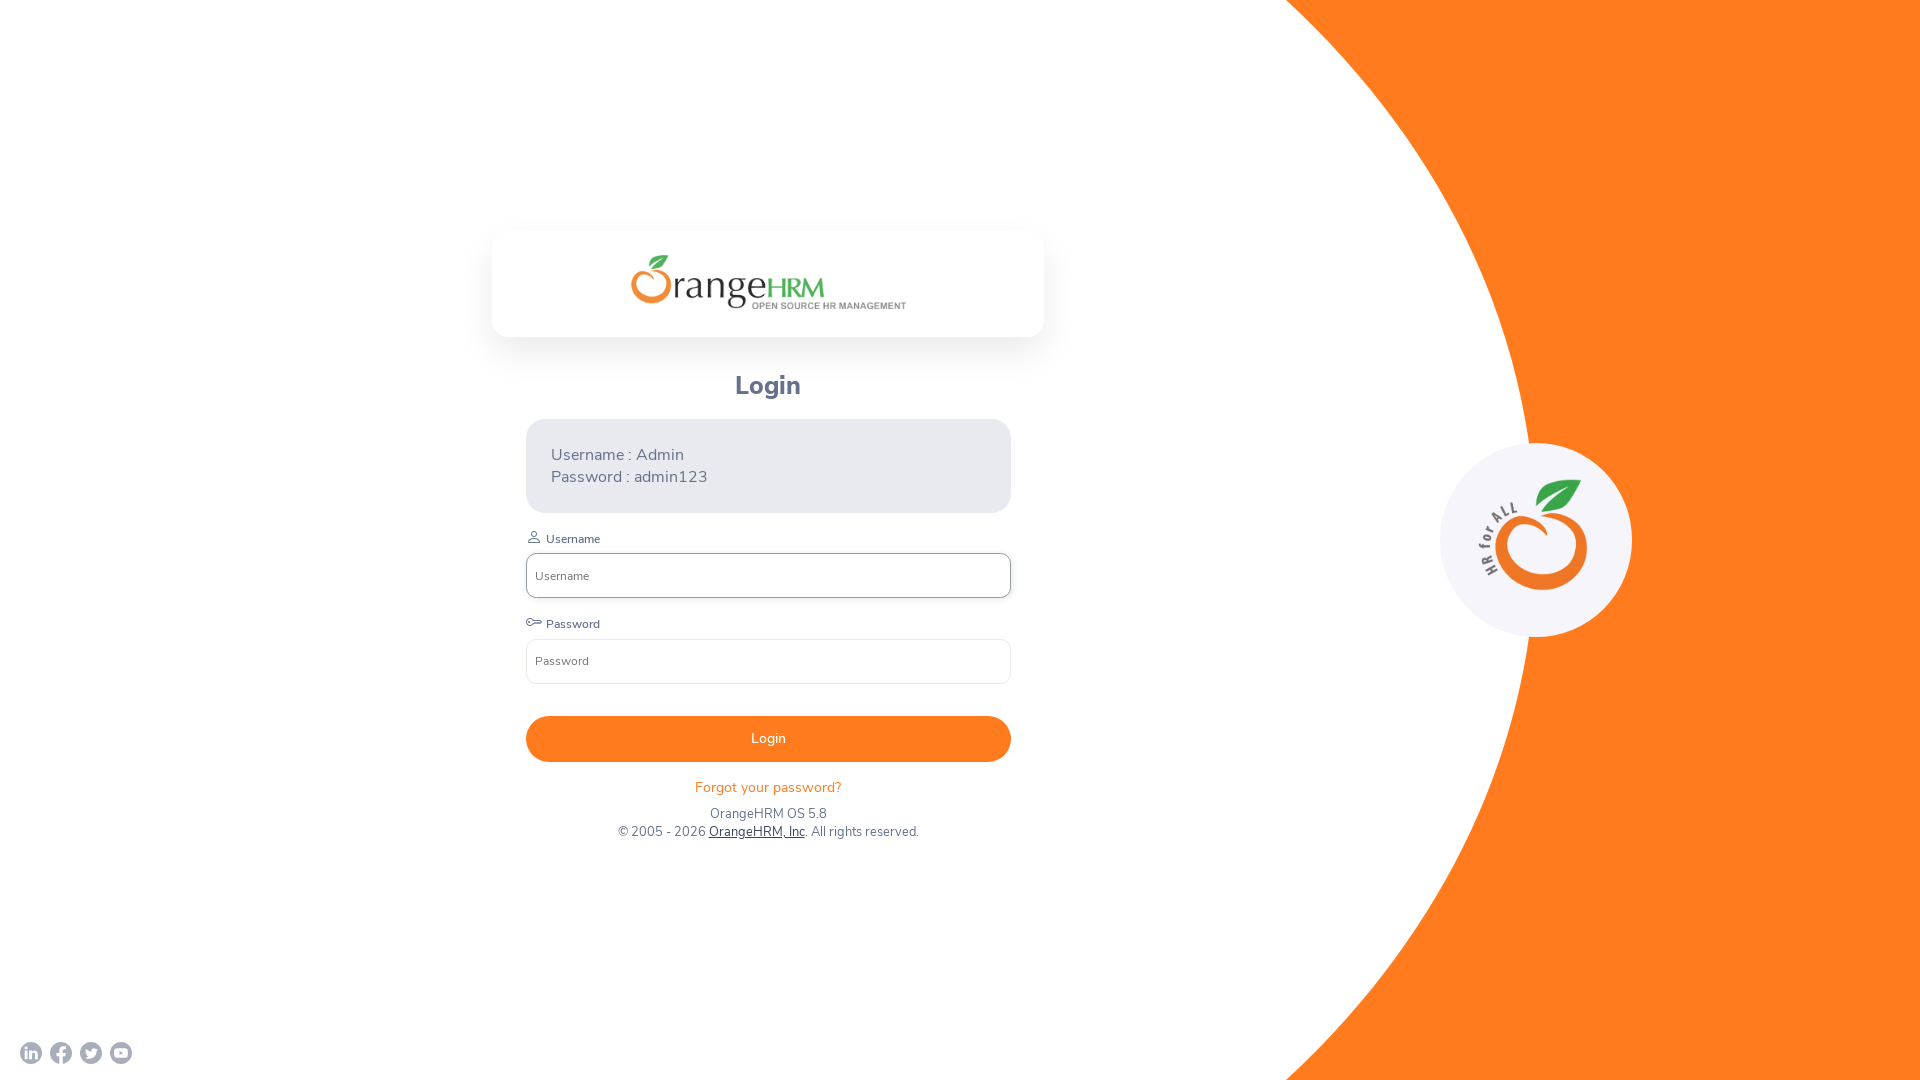

Page title verification passed - title equals 'OrangeHRM'
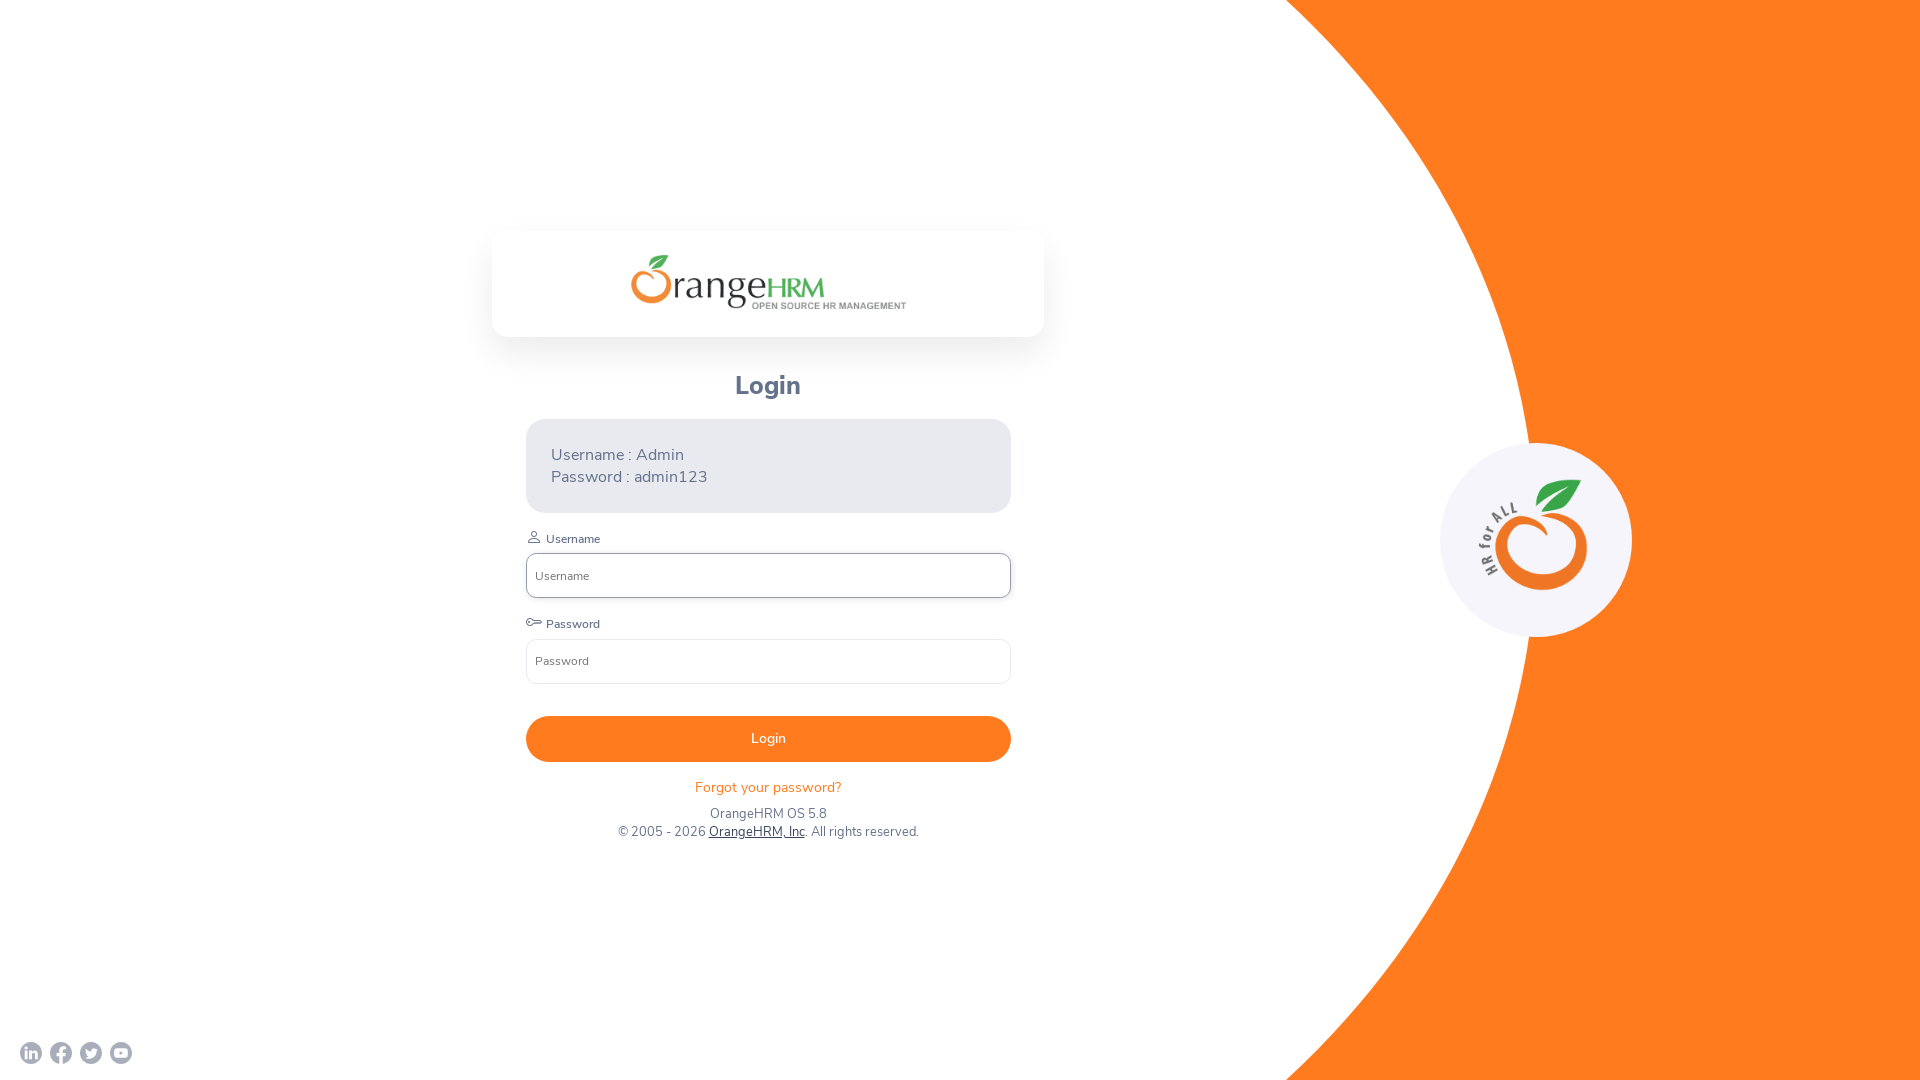

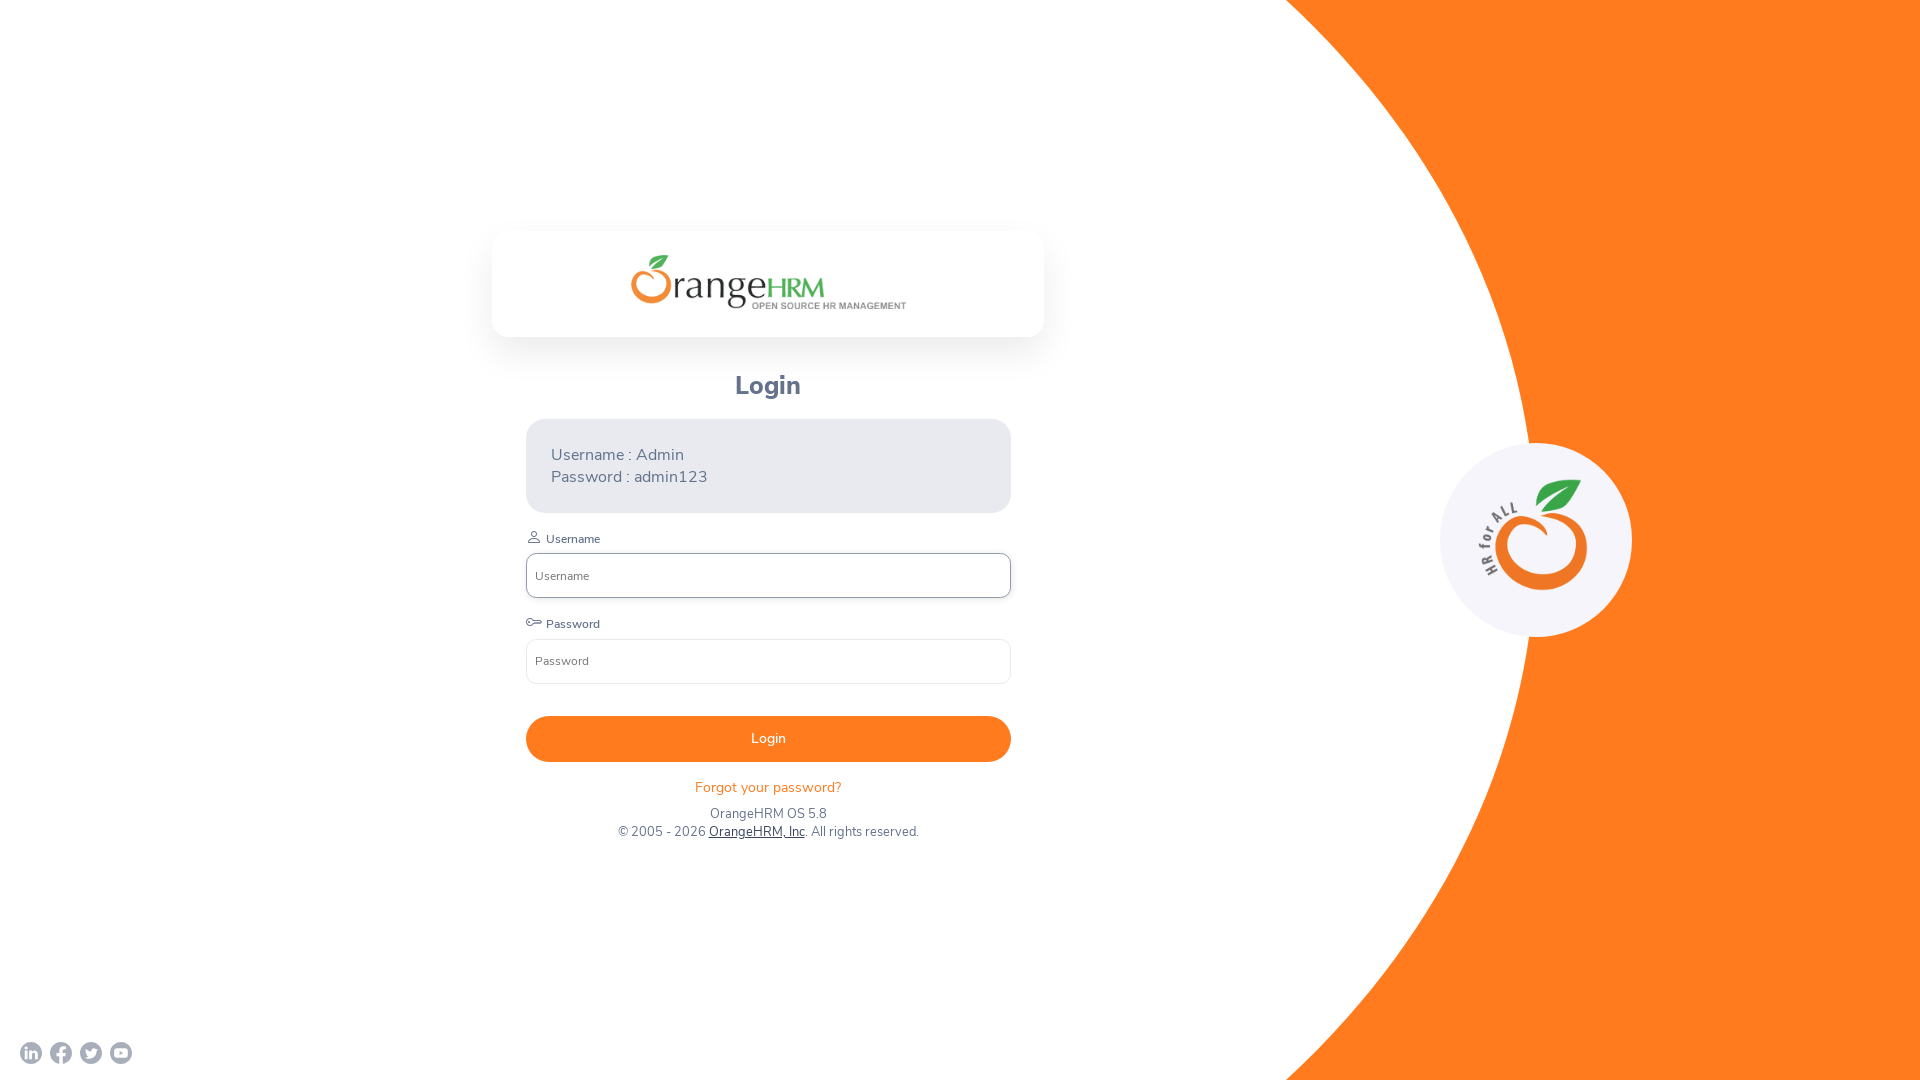